Tests browser window/tab handling by clicking on Twitter and LinkedIn social media links that open in new windows, then switches between the windows and closes them sequentially.

Starting URL: https://opensource-demo.orangehrmlive.com/

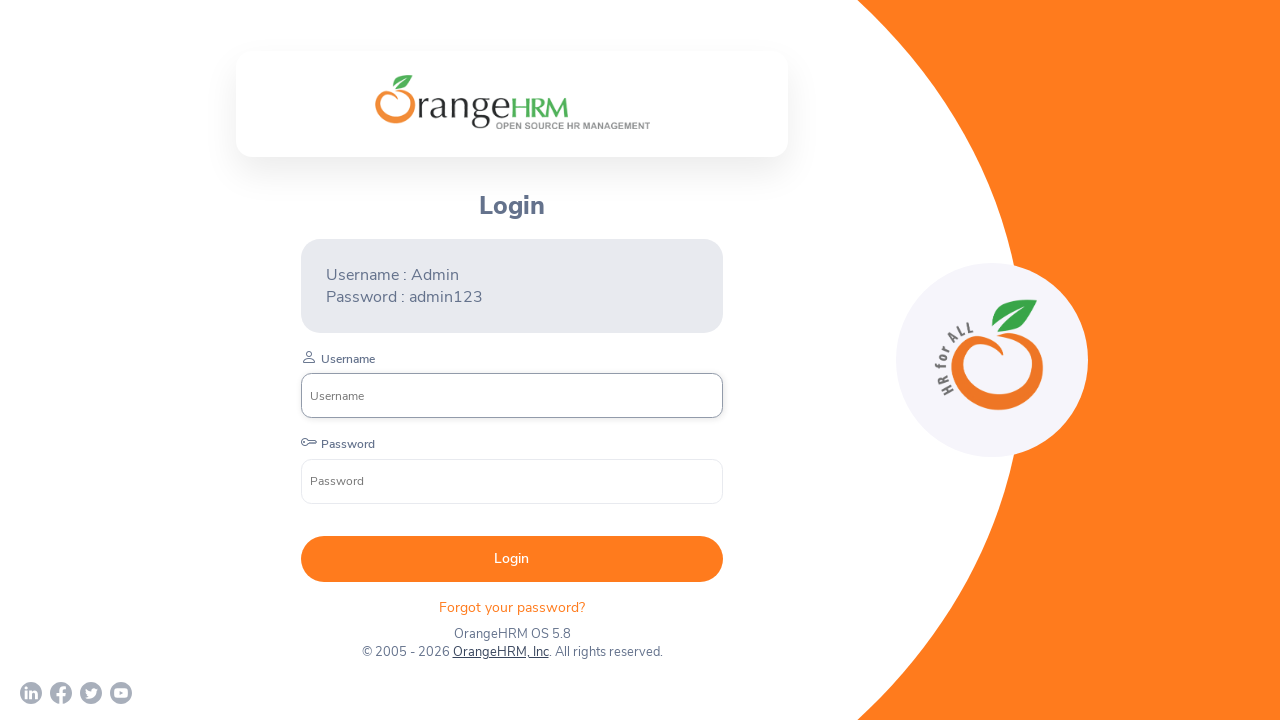

Waited for page to load (networkidle)
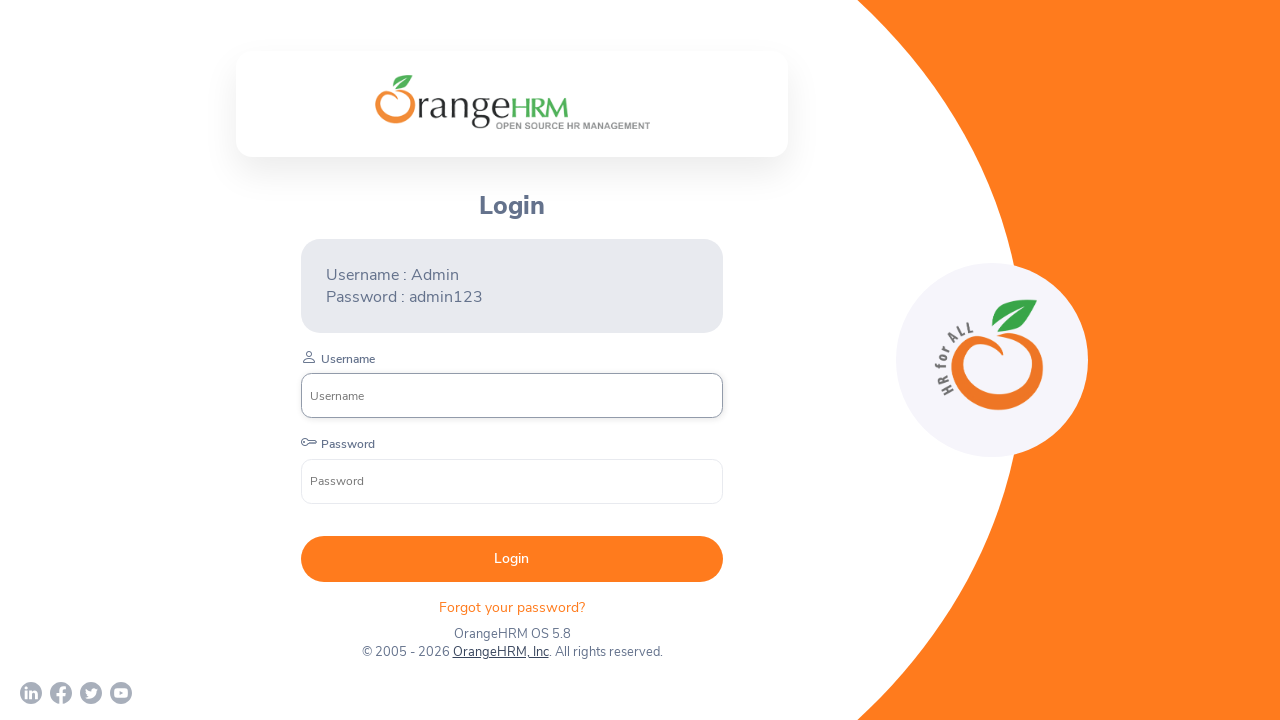

Clicked Twitter social media link - new window opened at (91, 693) on a[href*='twitter']
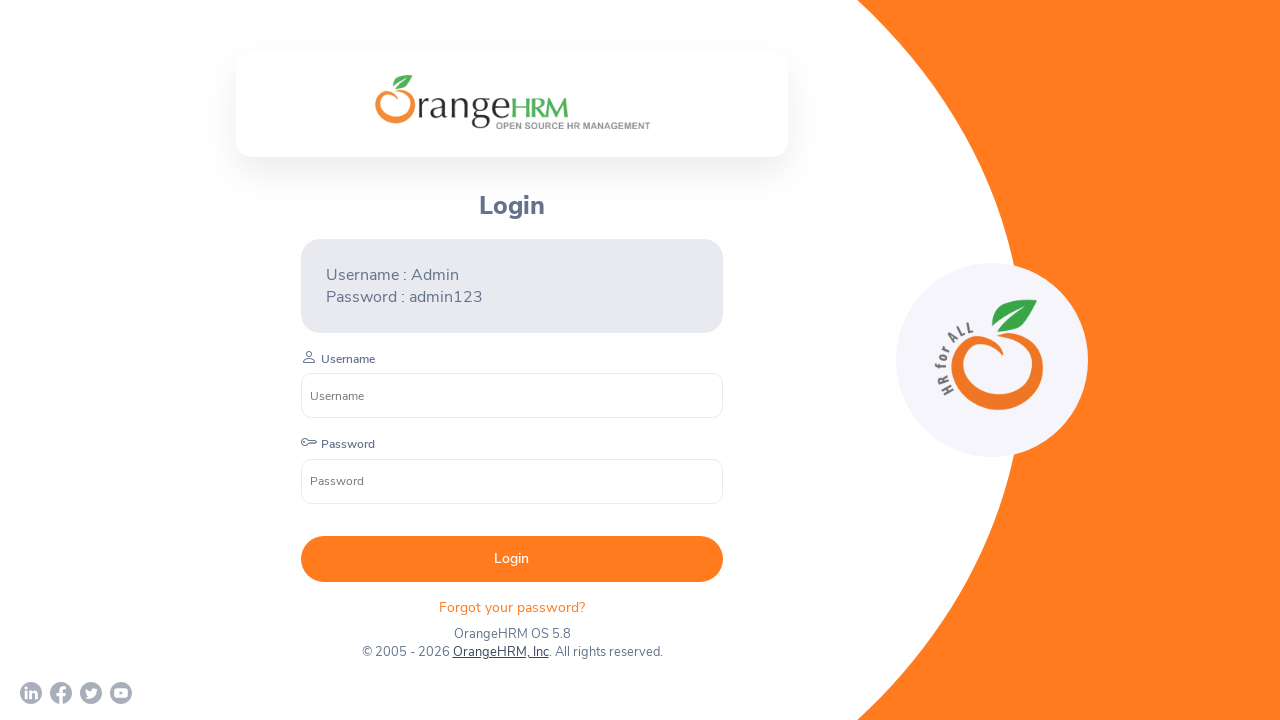

Clicked LinkedIn social media link - new window opened at (31, 693) on a[href*='linkedin']
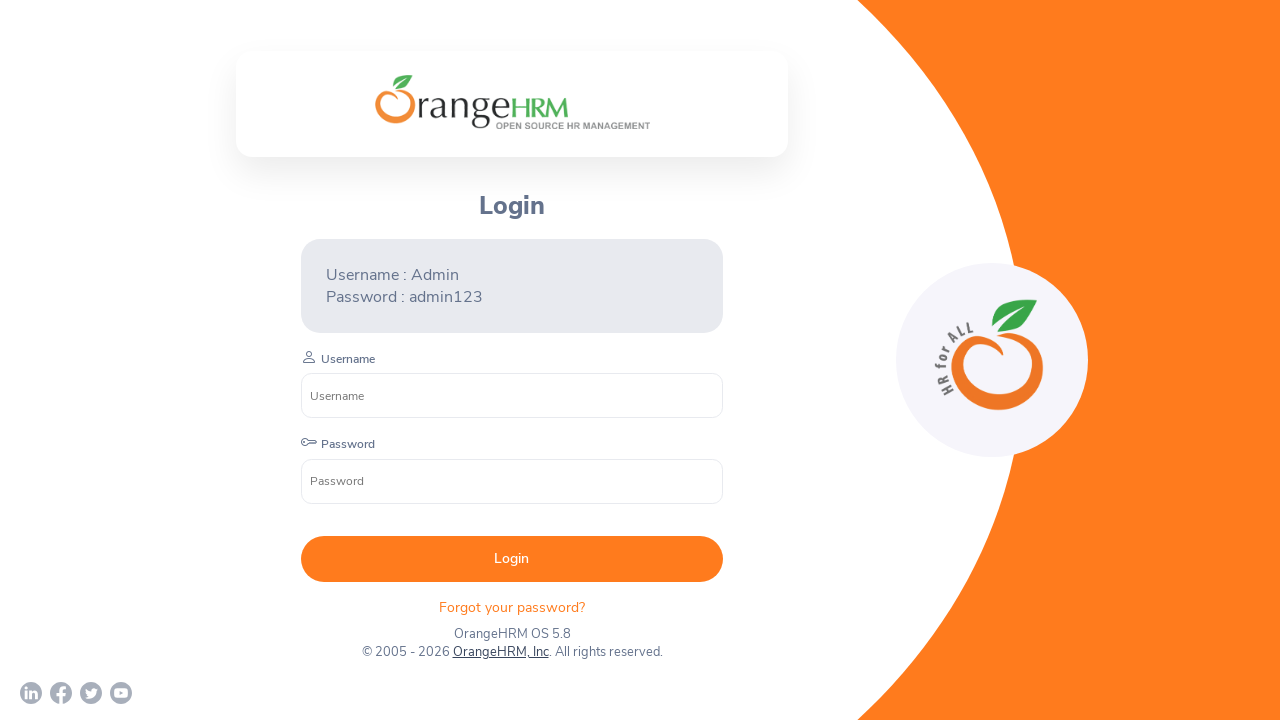

Twitter page loaded (domcontentloaded) - URL: chrome-error://chromewebdata/
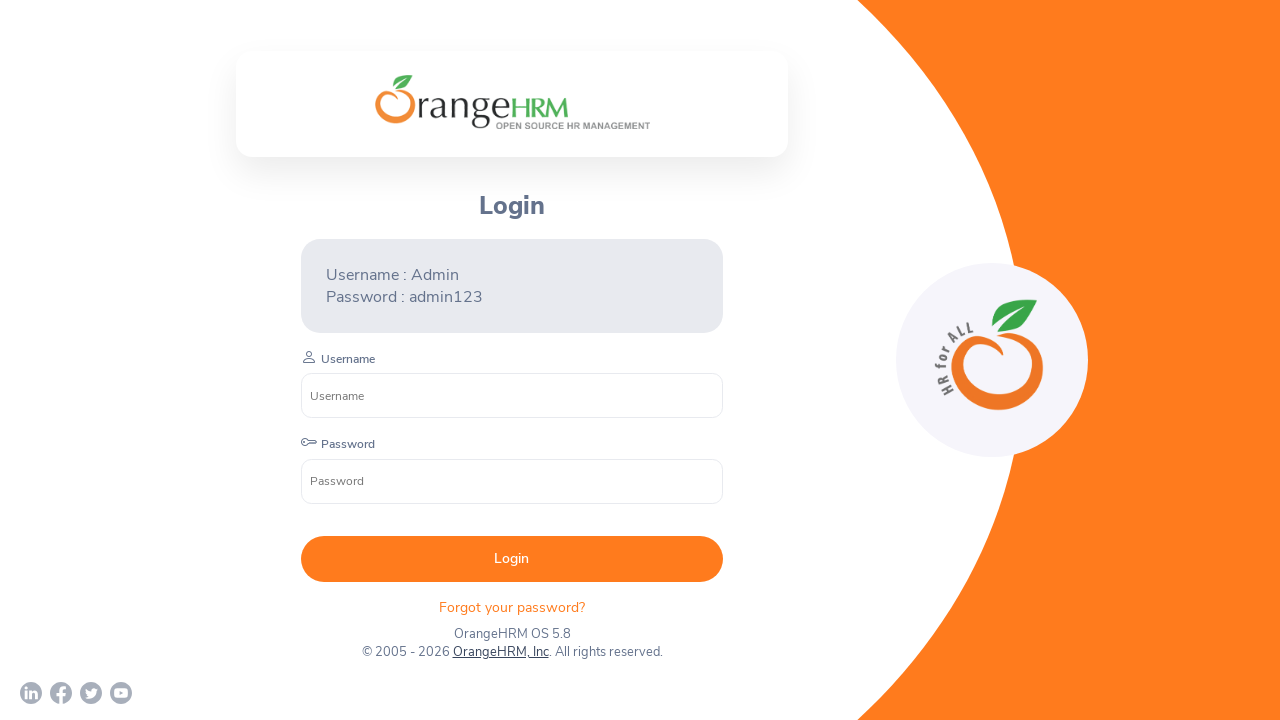

Closed Twitter window
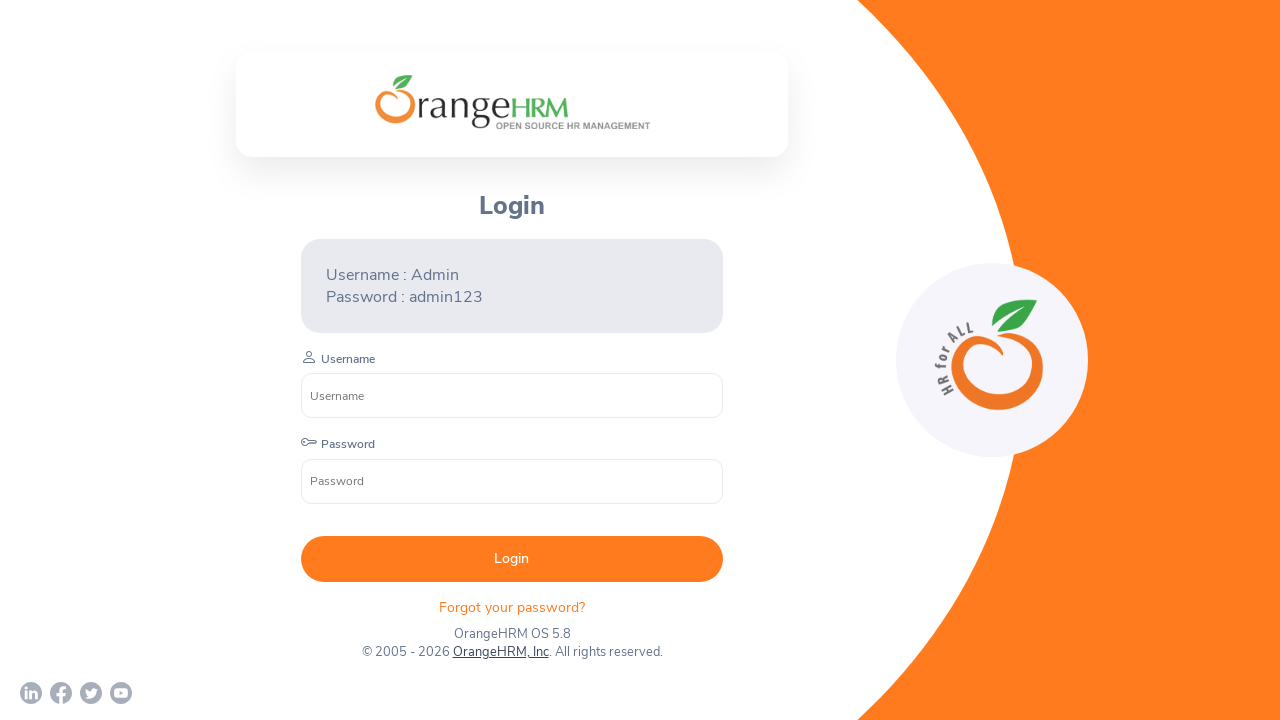

LinkedIn page loaded (domcontentloaded) - URL: chrome-error://chromewebdata/
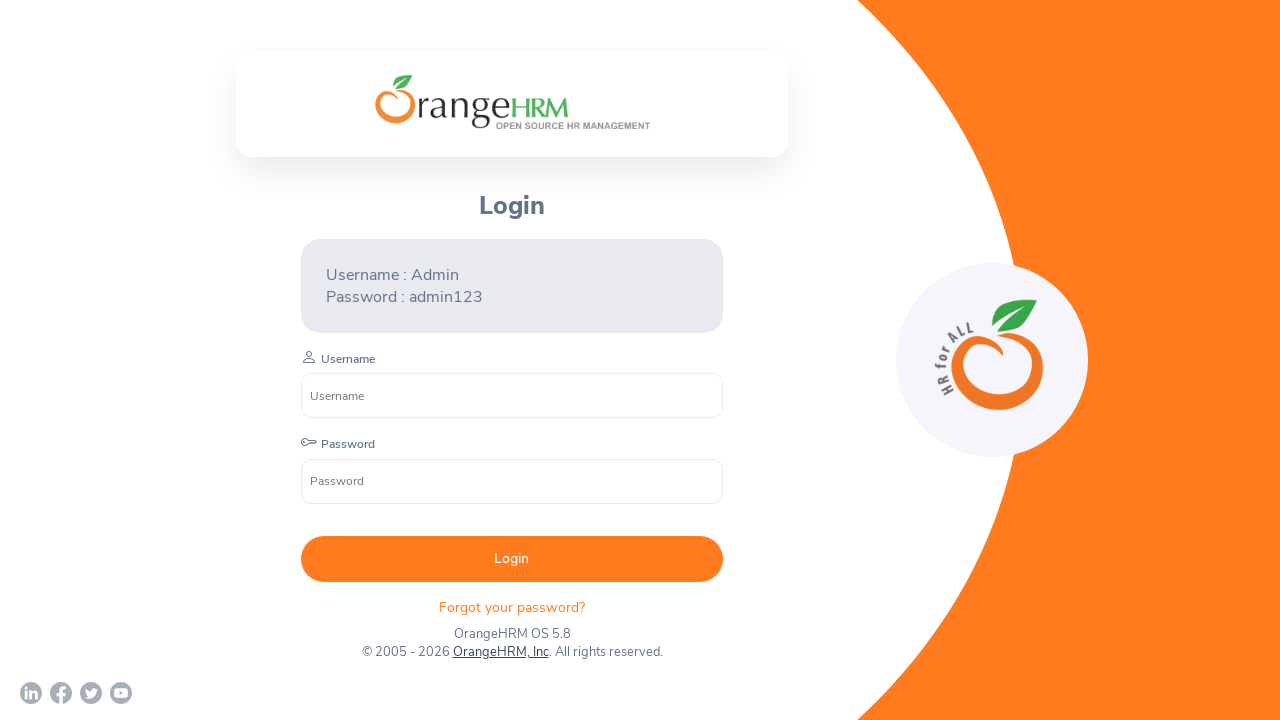

Closed LinkedIn window
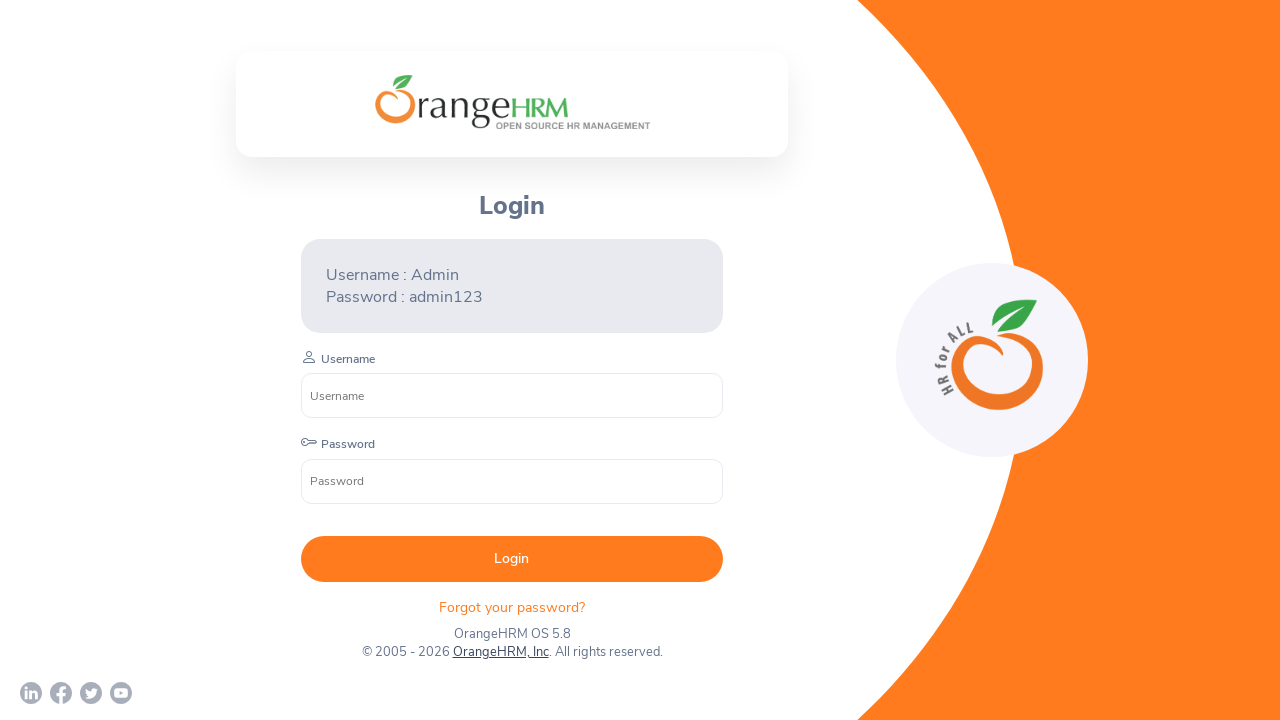

Switched back to parent window - URL: https://opensource-demo.orangehrmlive.com/web/index.php/auth/login
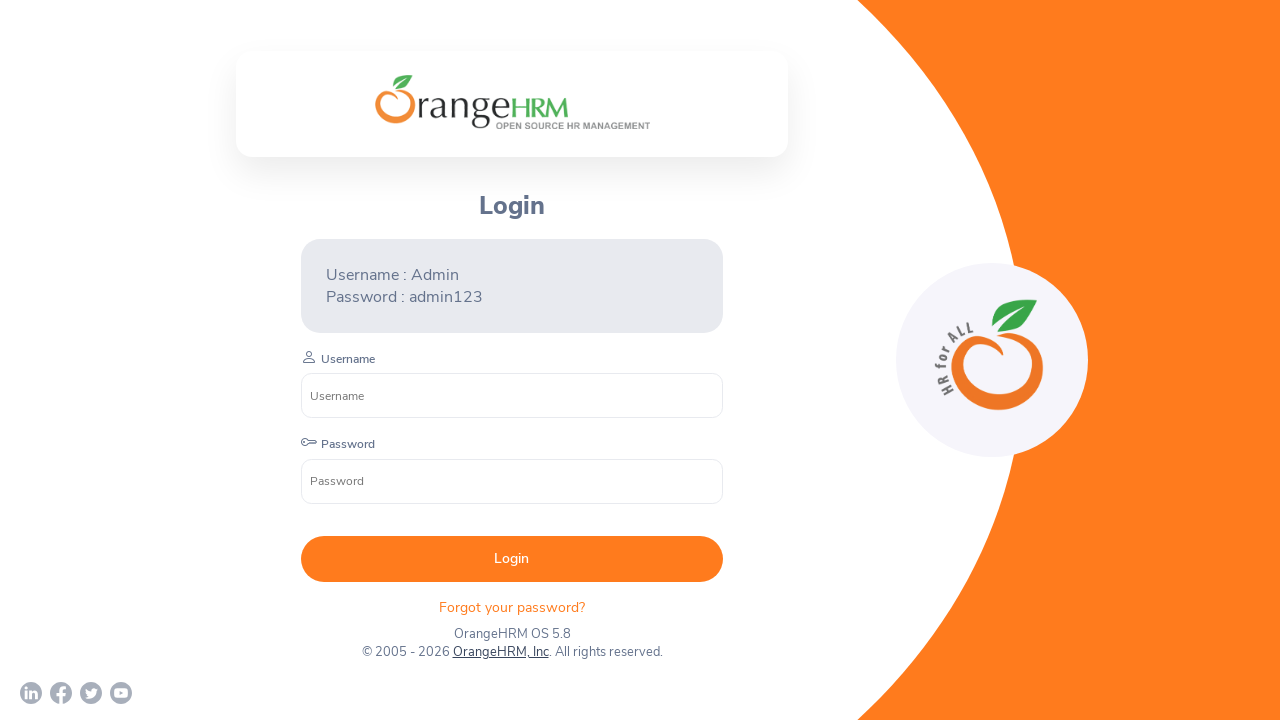

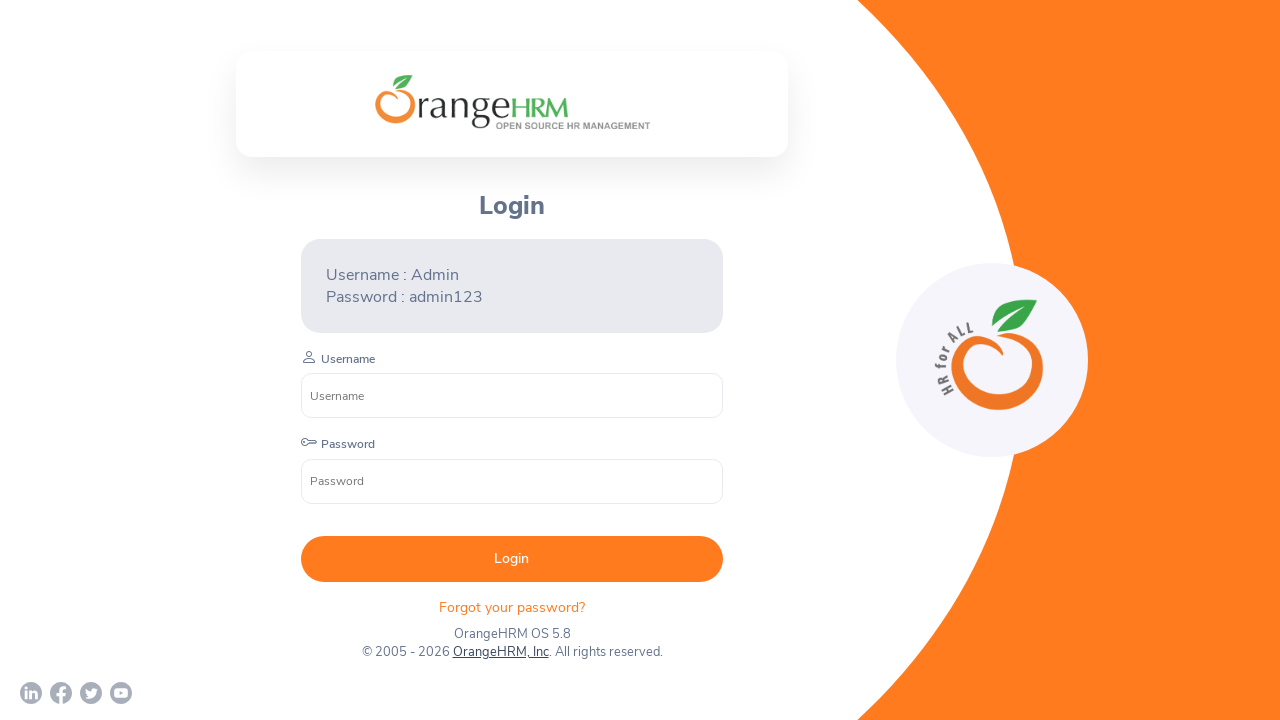